Tests basic browser navigation by visiting findmyfare.com, then navigating to airbnb.com, and using browser back/forward navigation controls

Starting URL: https://www.findmyfare.com/

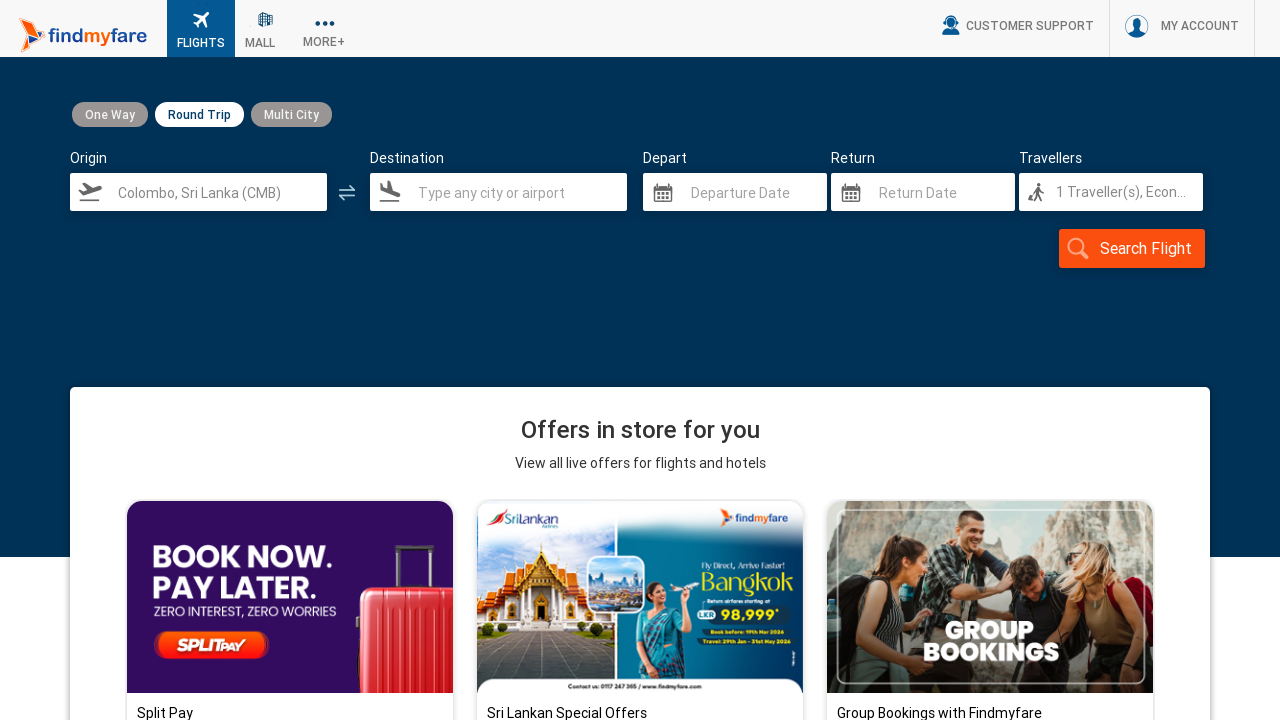

findmyfare.com page loaded with domcontentloaded state
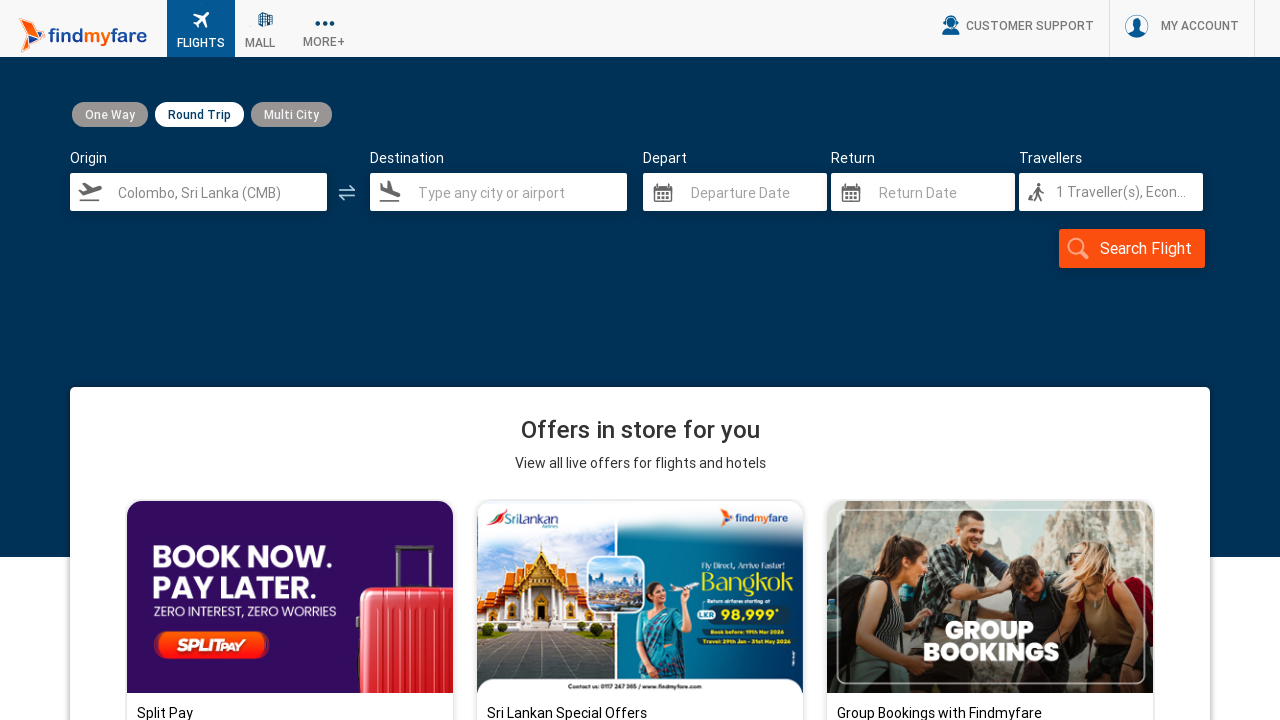

Navigated to airbnb.com
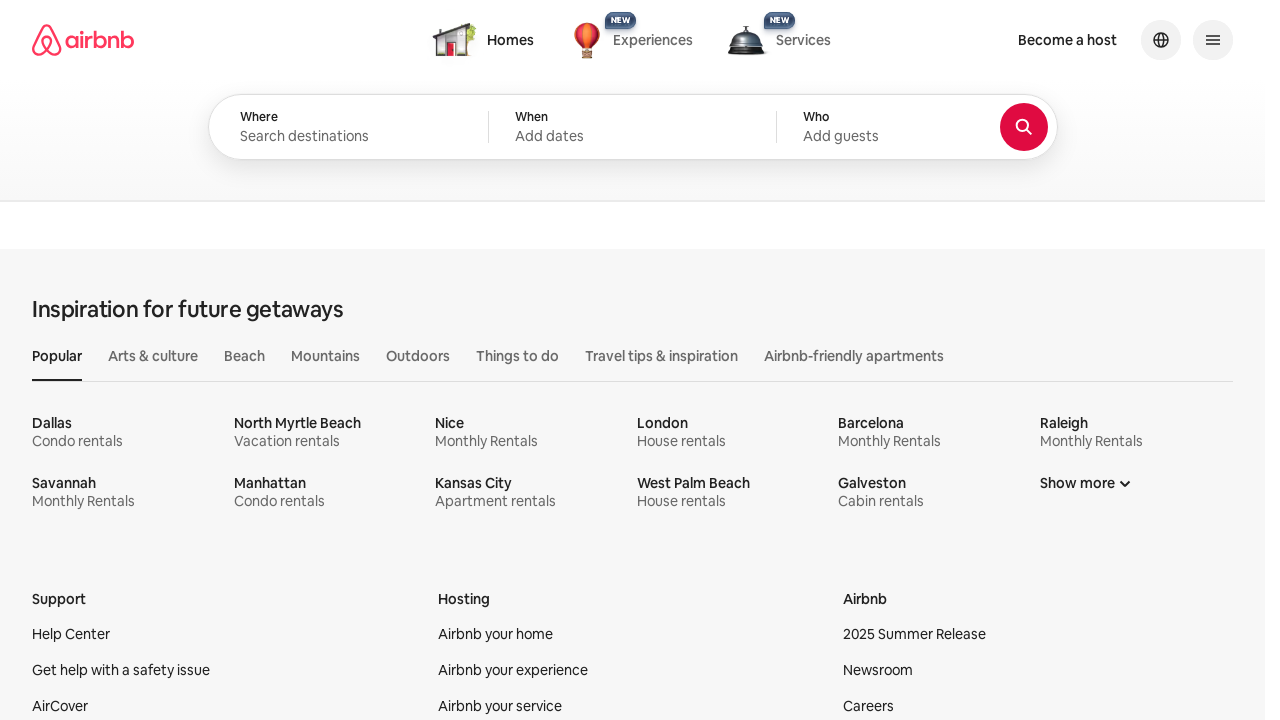

airbnb.com page loaded with domcontentloaded state
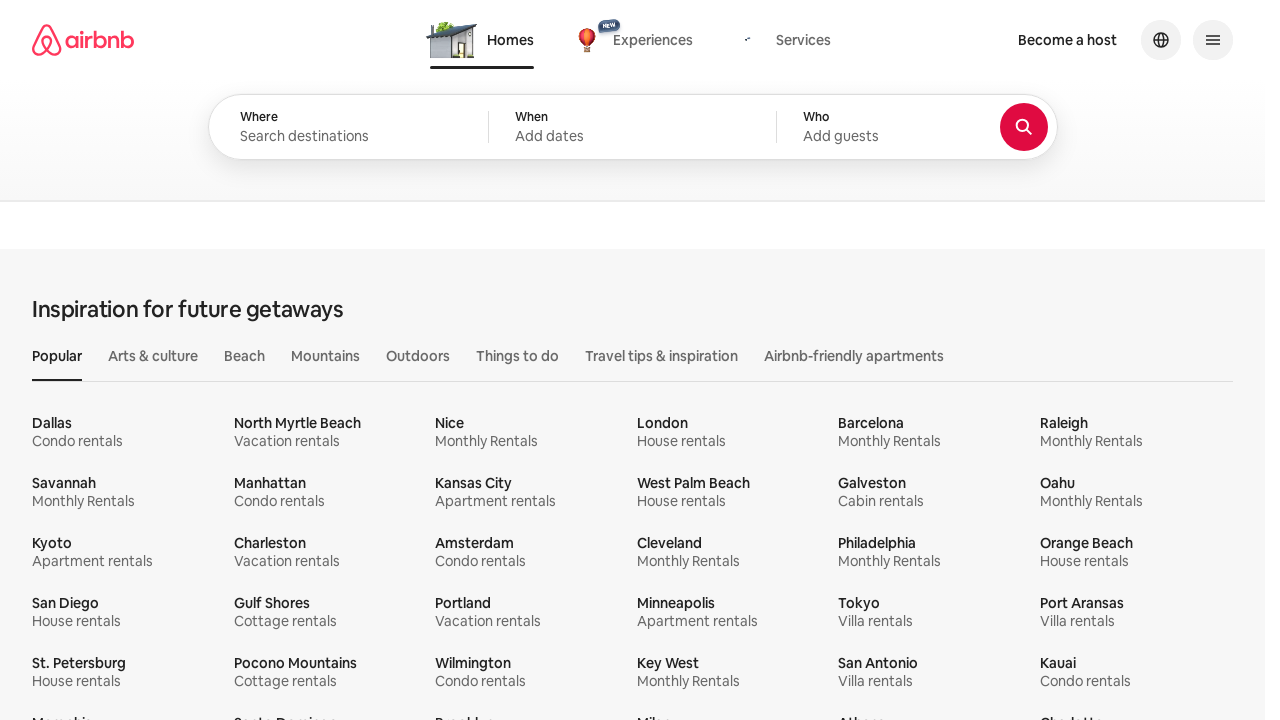

Navigated back to findmyfare.com using browser back button
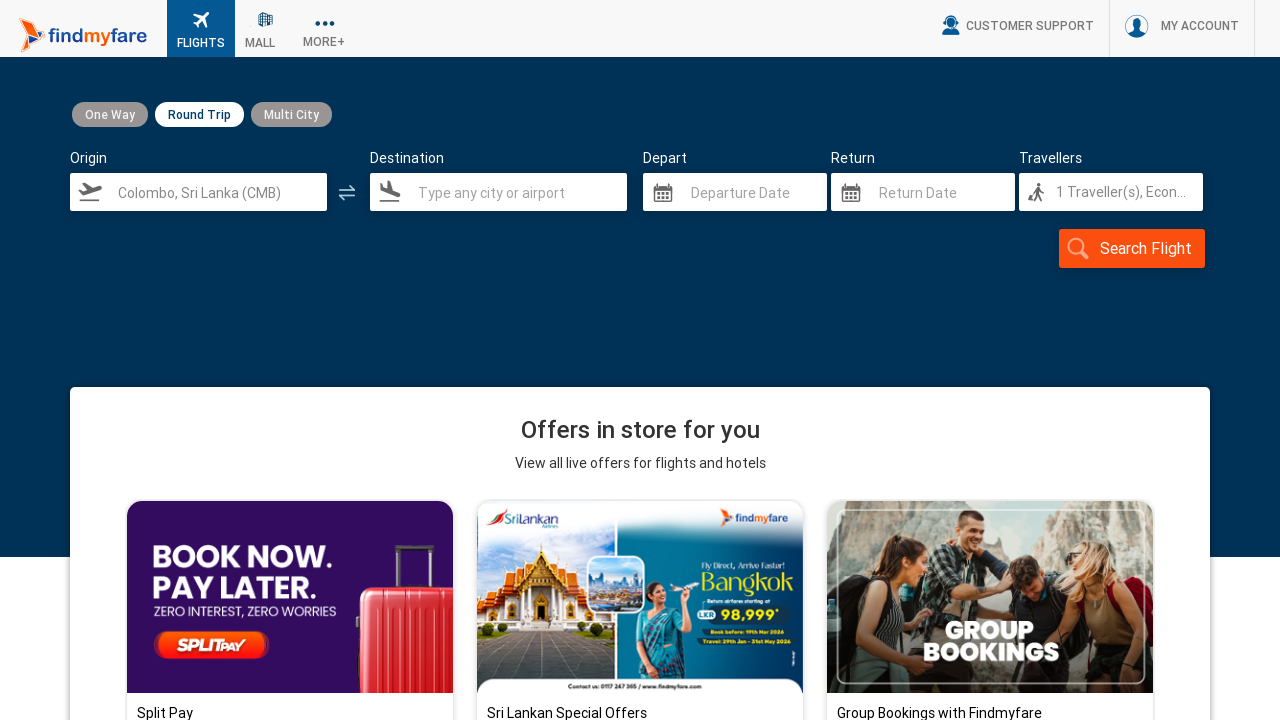

findmyfare.com page loaded after navigating back
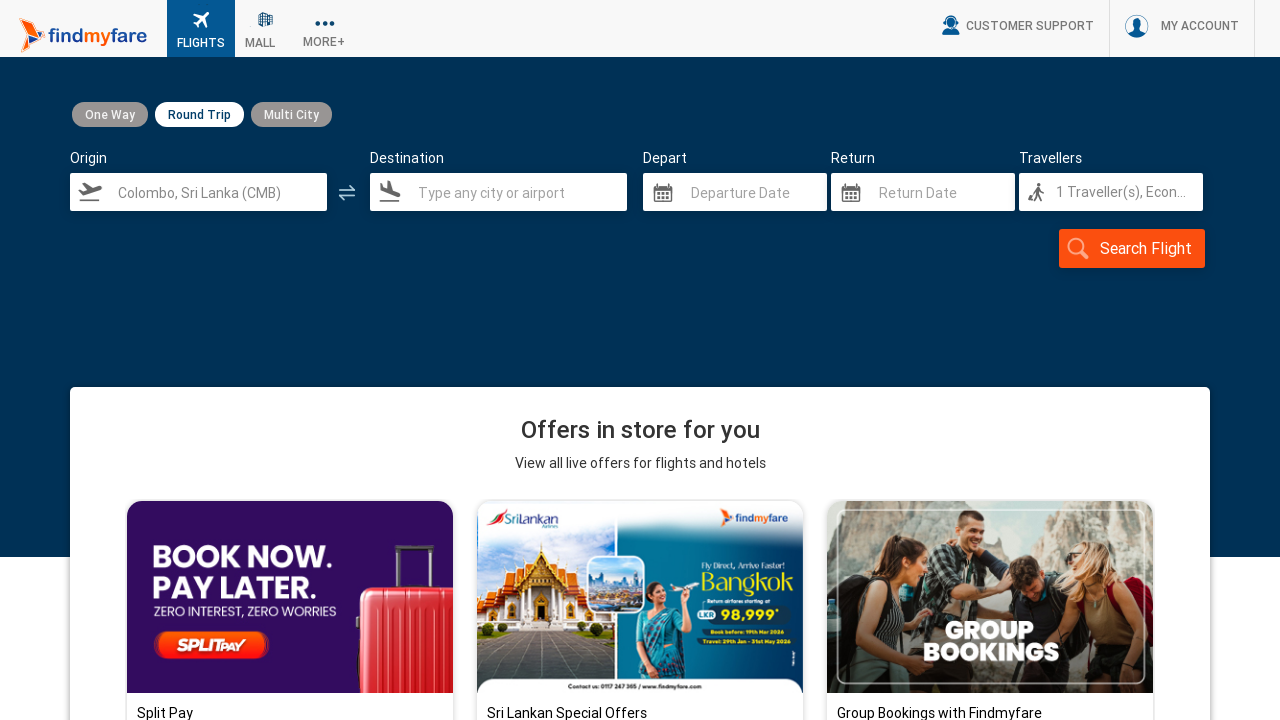

Navigated forward to airbnb.com using browser forward button
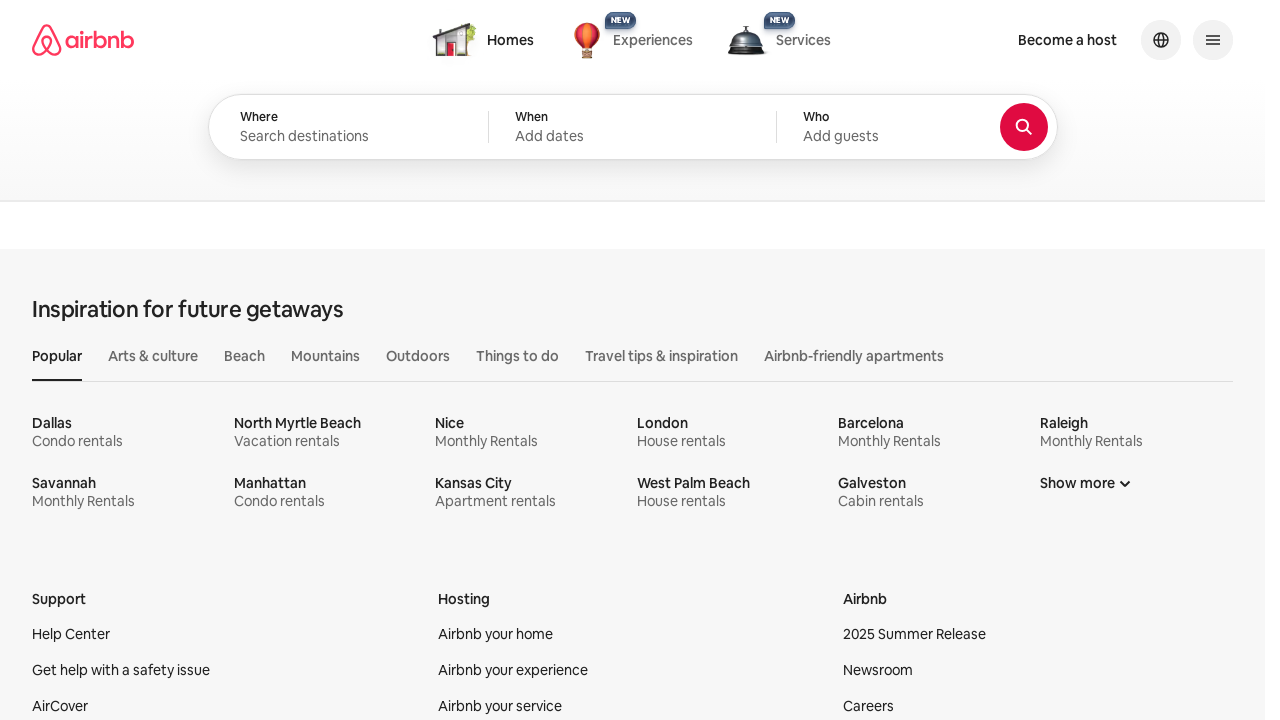

airbnb.com page loaded after navigating forward
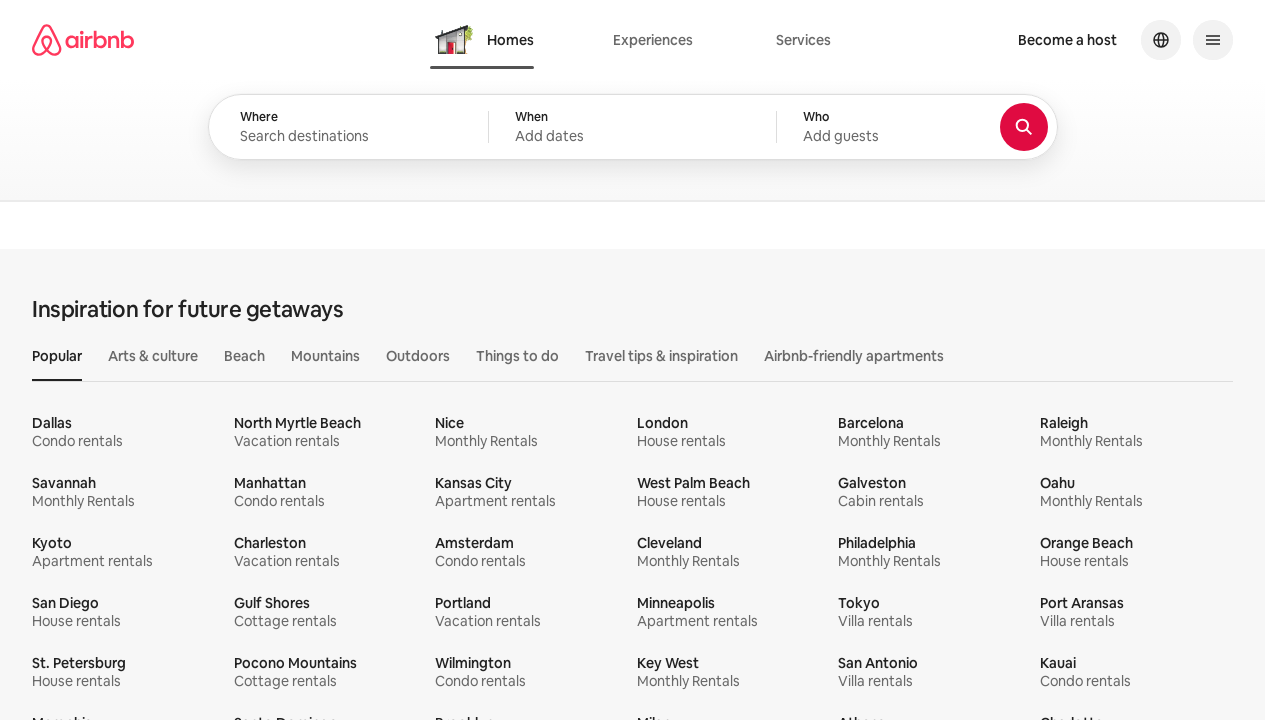

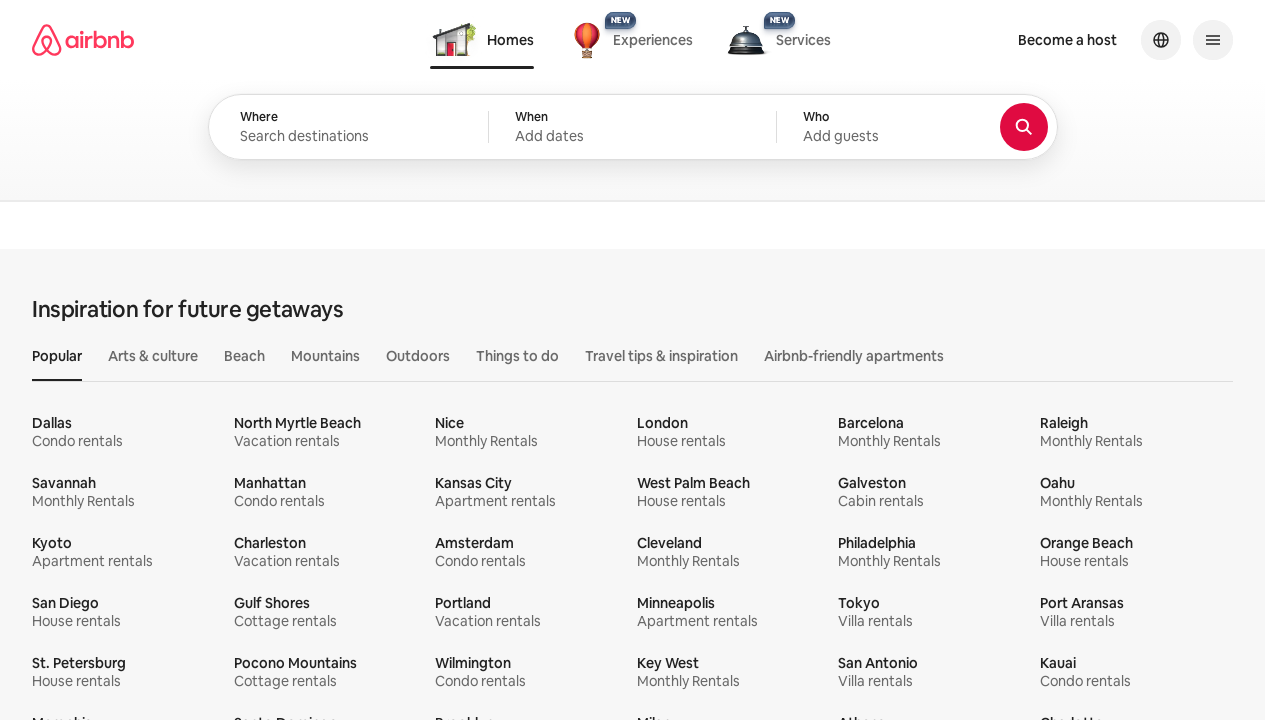